Navigates to Figma homepage and verifies the page title contains expected text

Starting URL: https://www.figma.com

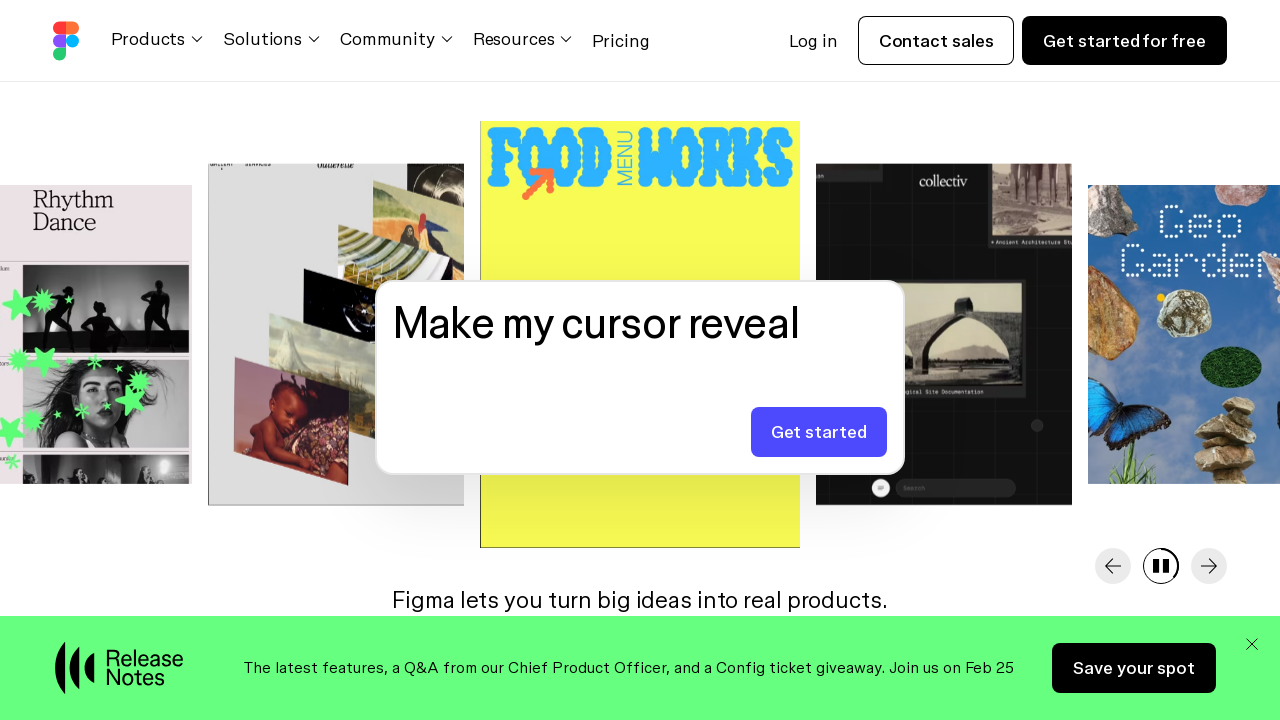

Navigated to Figma homepage
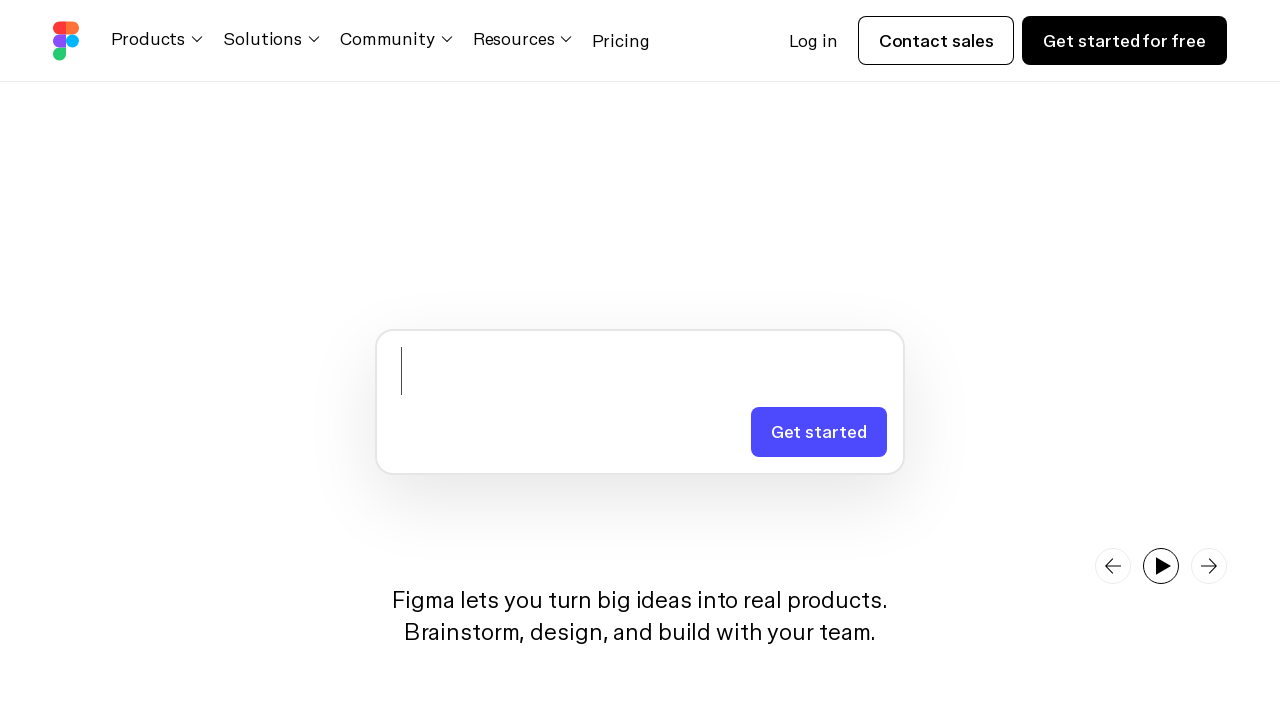

Header element loaded successfully
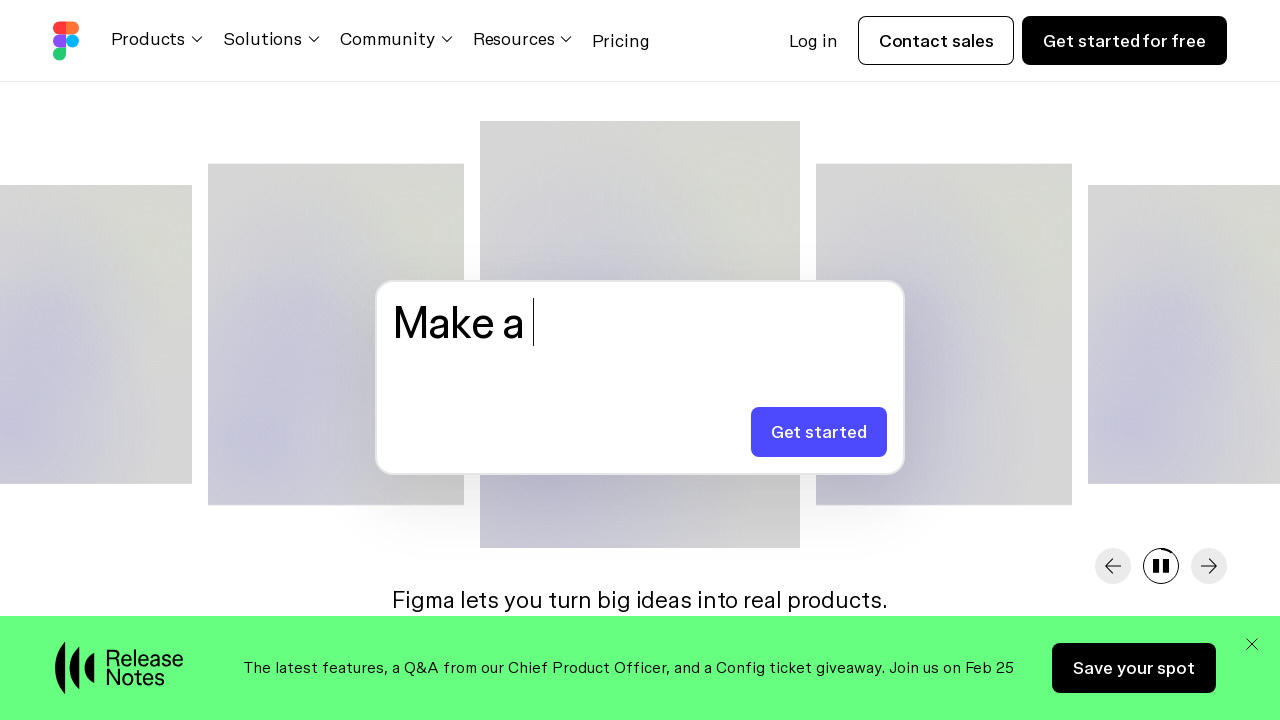

Retrieved page title: 'Figma: The Collaborative Interface Design Tool'
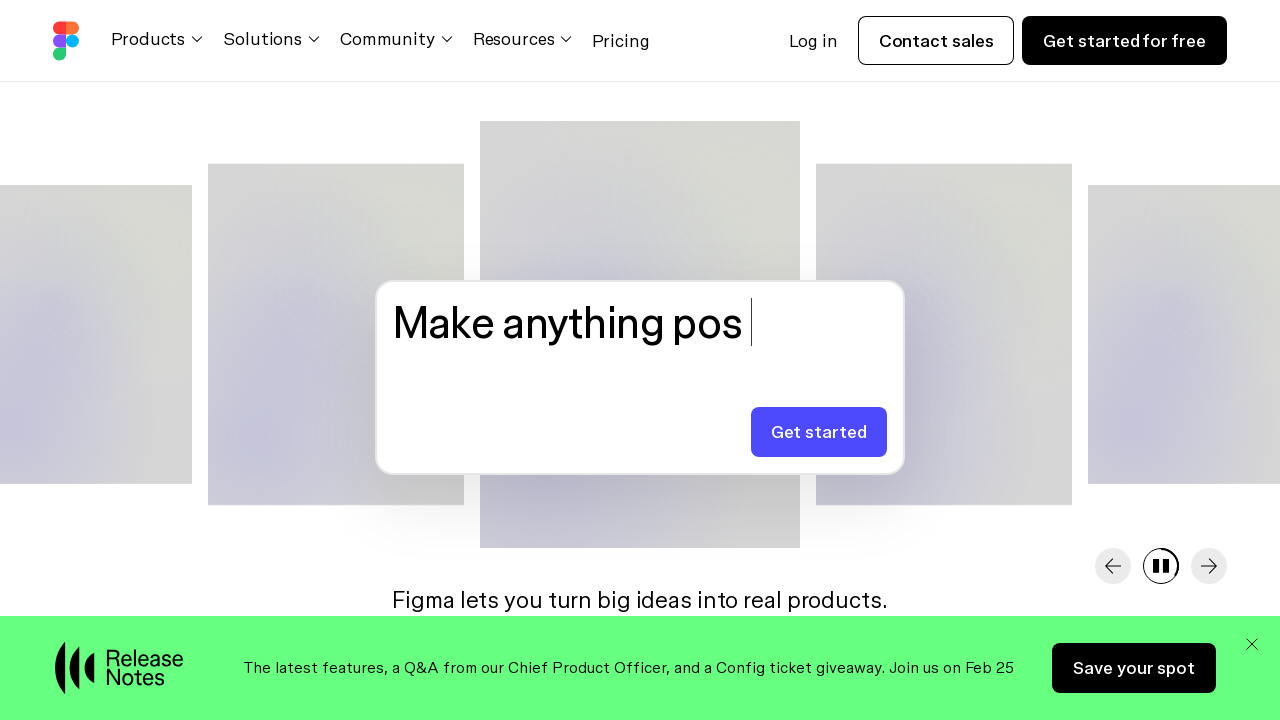

Verified page title contains 'Figma'
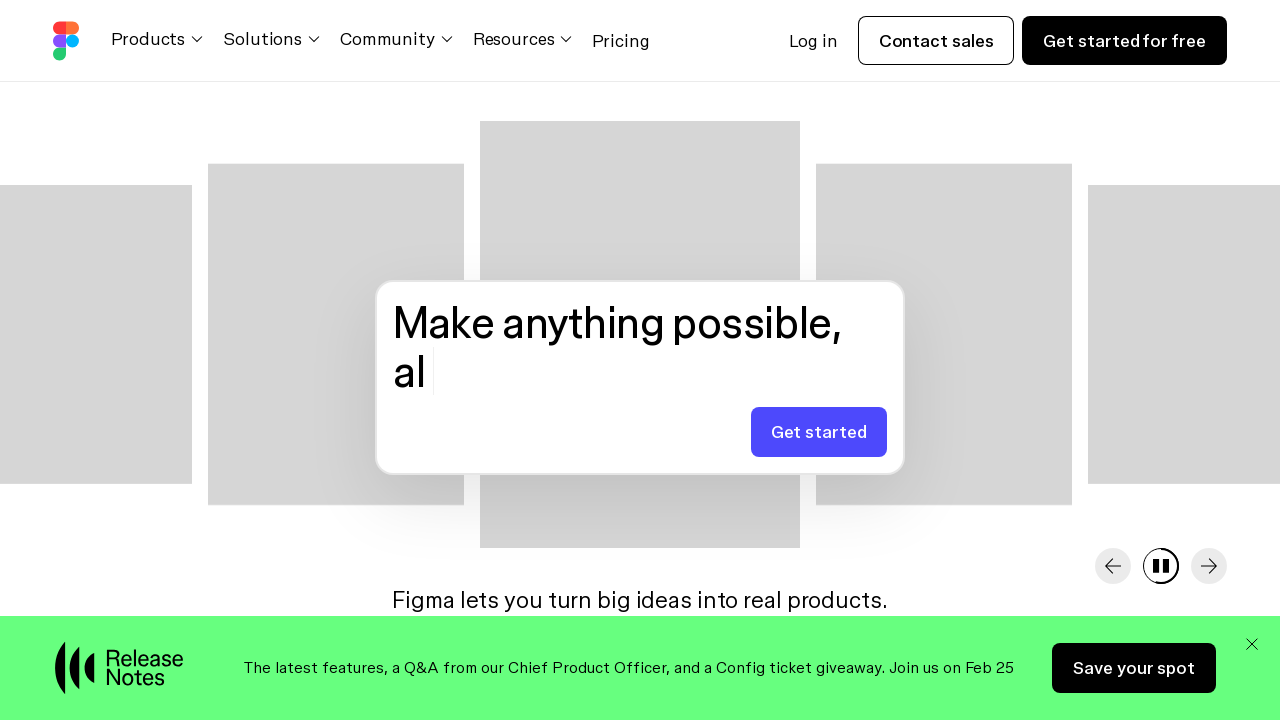

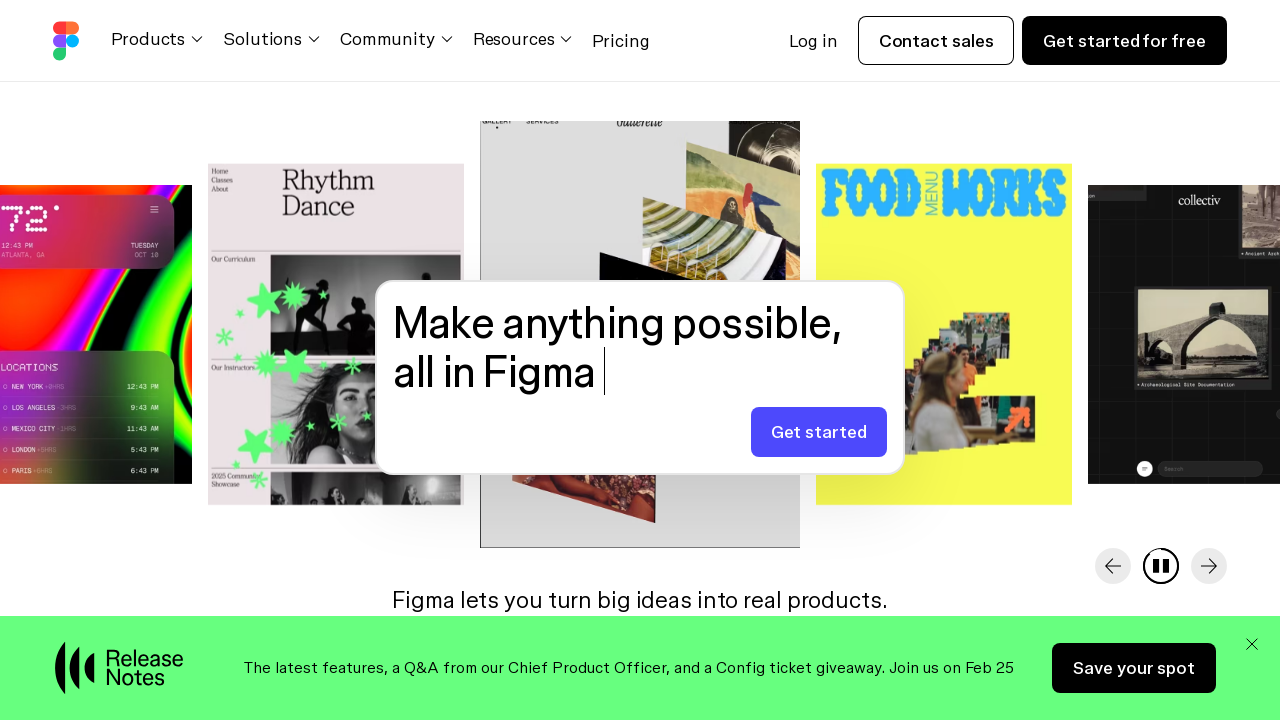